Tests the infinite scroll and lazy loading functionality on Devpost's hackathons page by scrolling to load more content and clicking any "Load More" buttons that appear.

Starting URL: https://devpost.com/hackathons?status[]=open

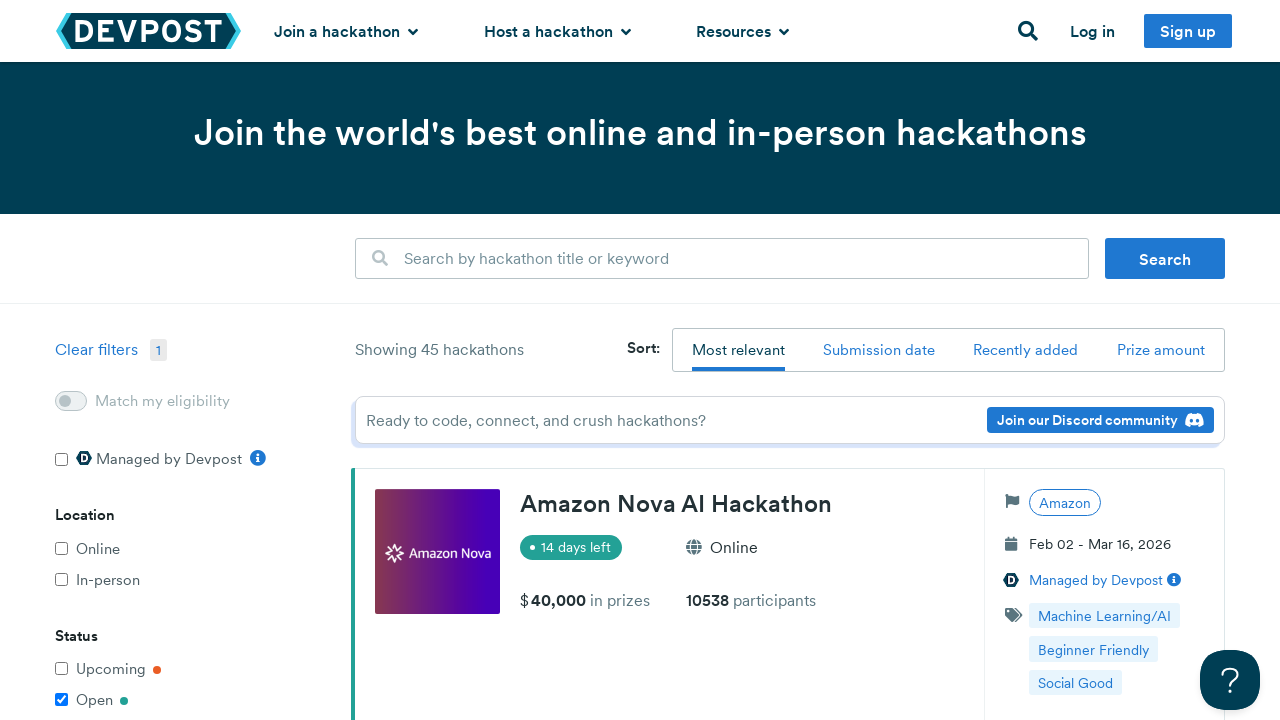

Waited for hackathons container to load
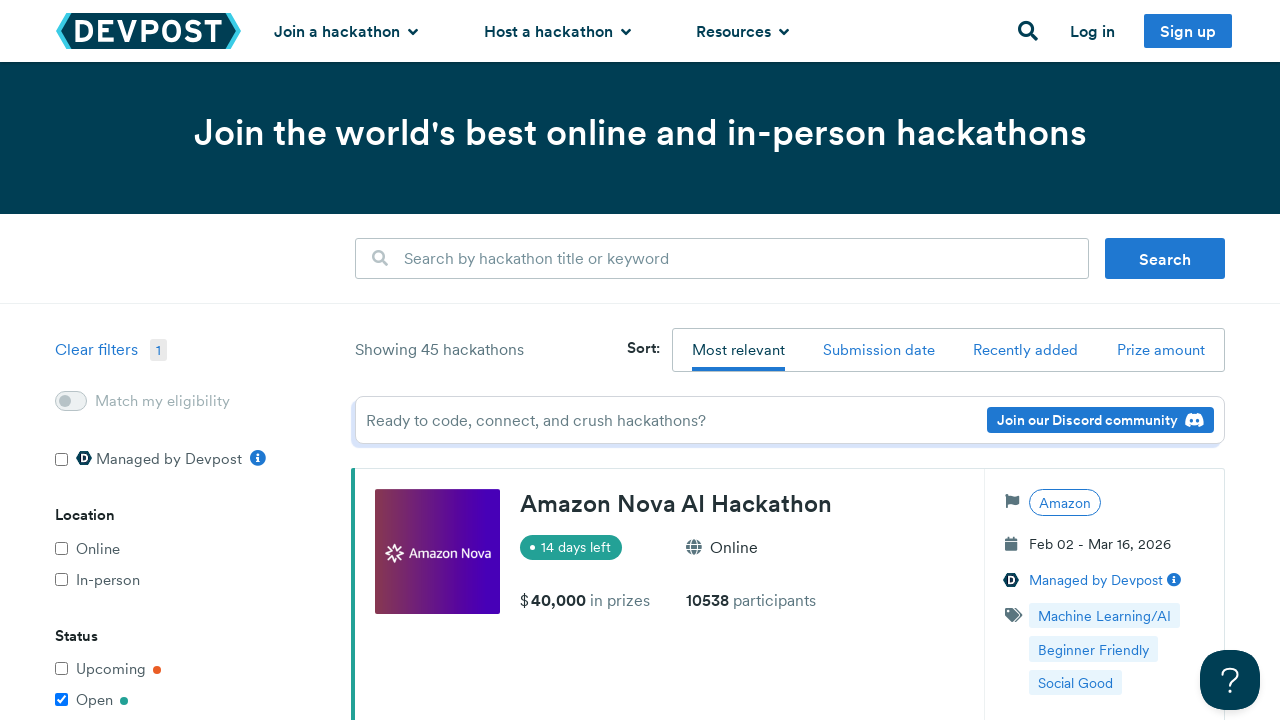

Waited for initial hackathon tiles to appear
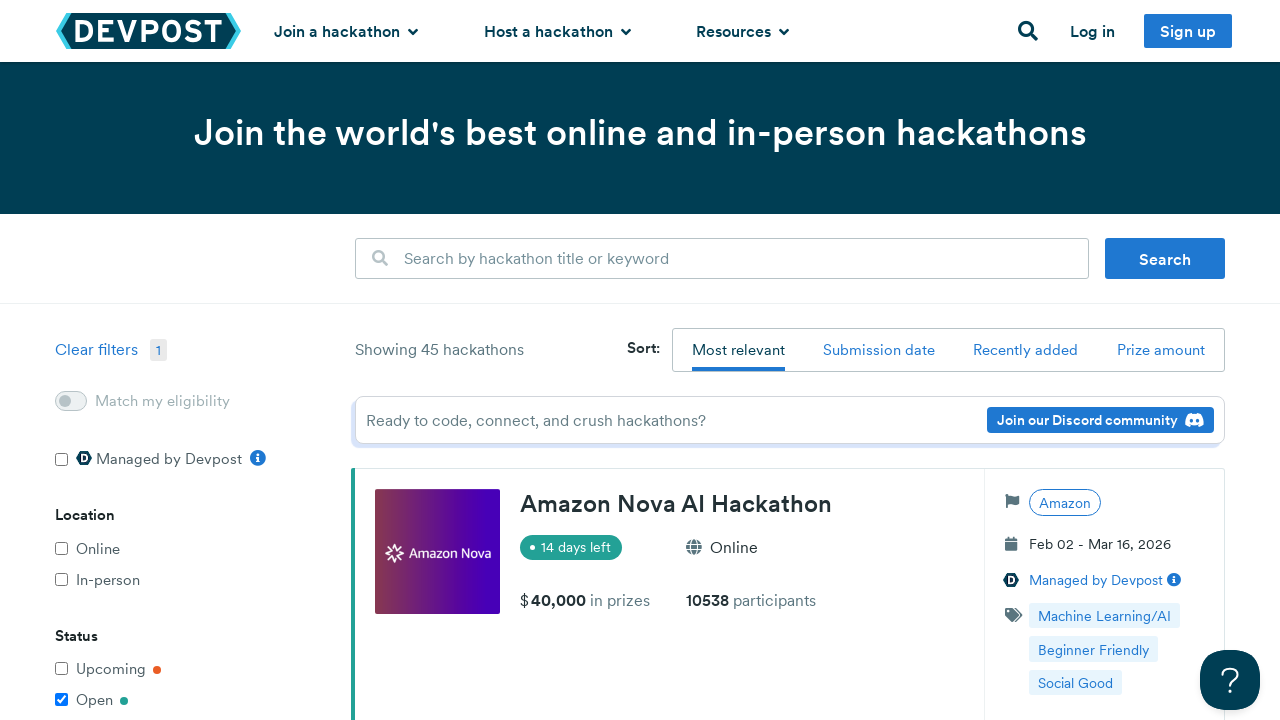

Scrolled down 1000px to trigger lazy loading
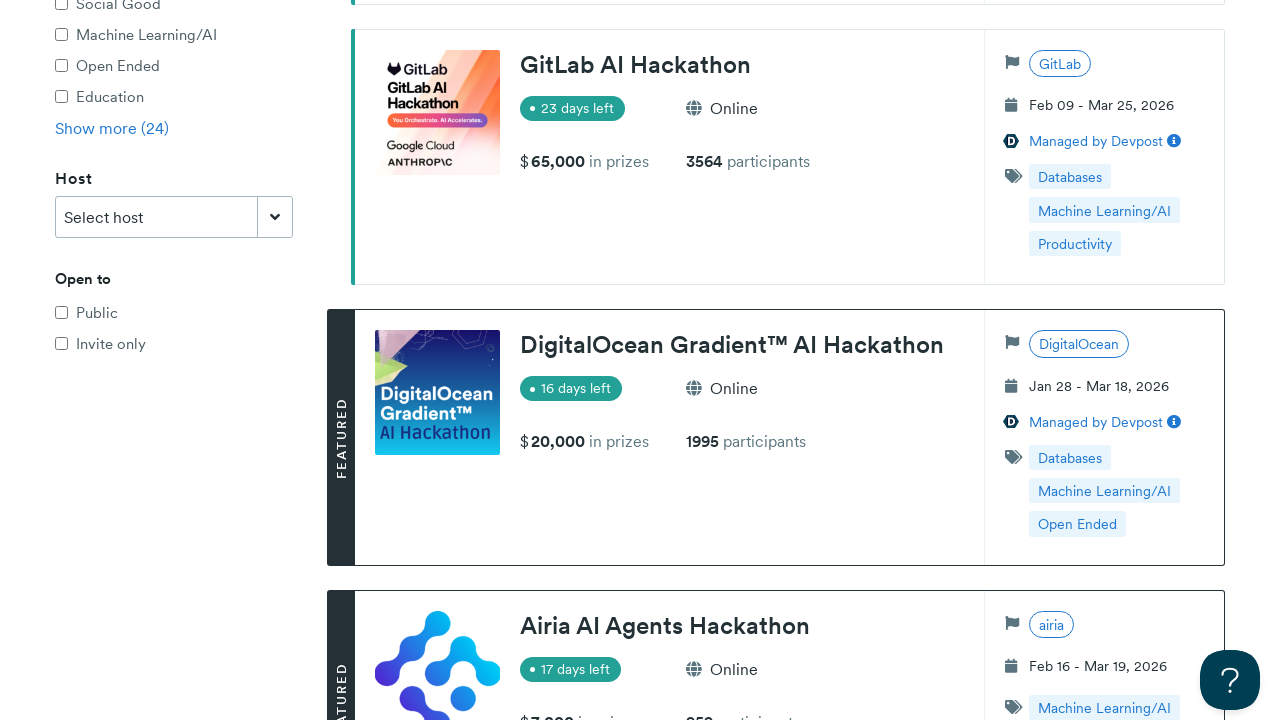

Waited 2 seconds for new content to load after scroll
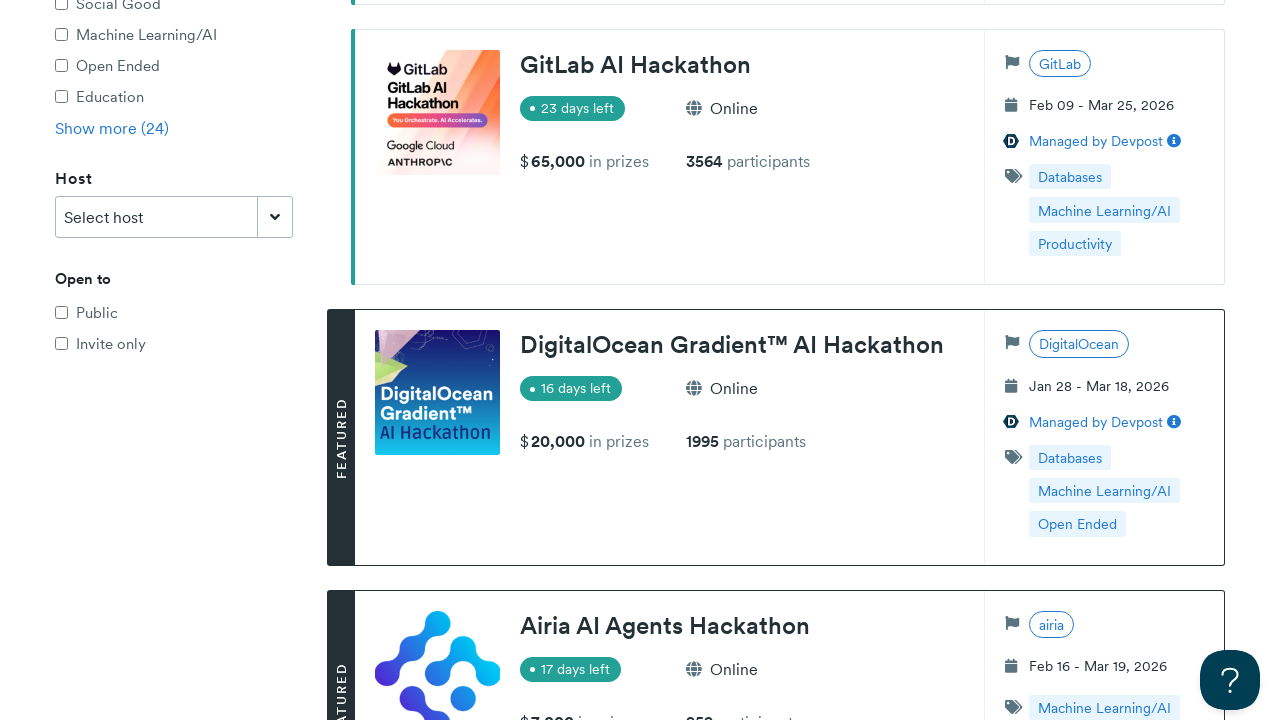

Scrolled to bottom of page
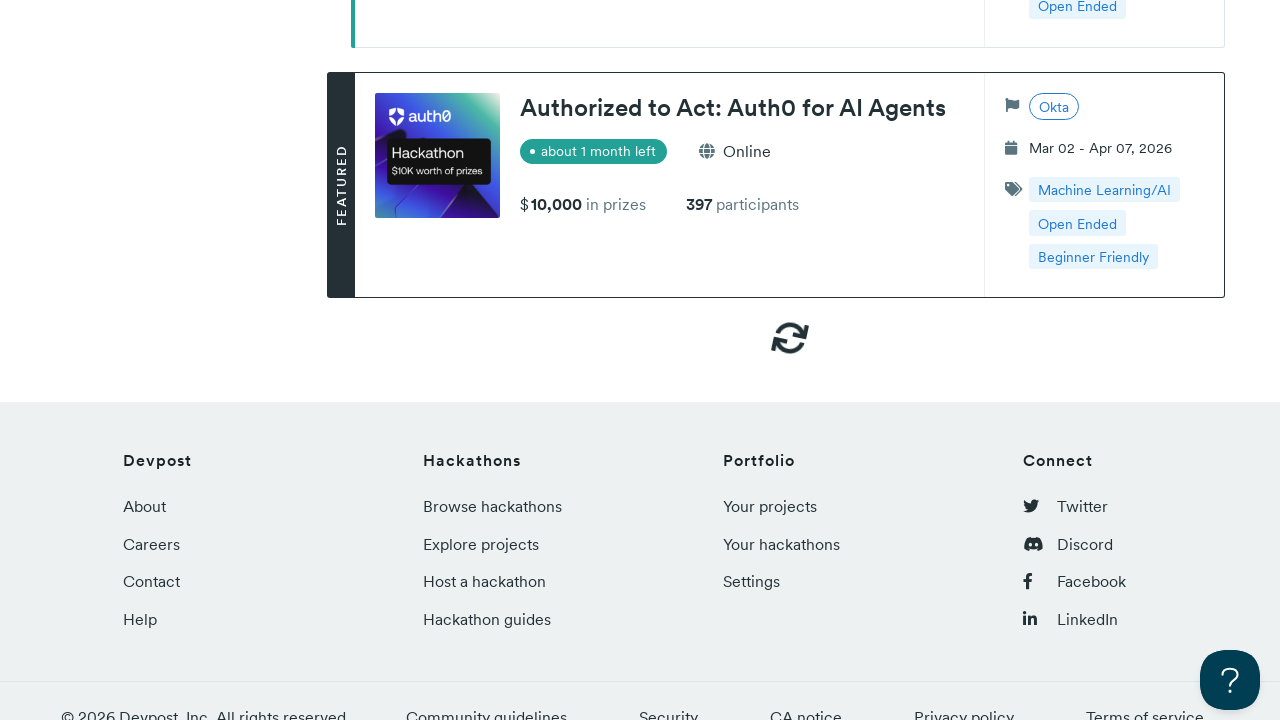

Waited 2 seconds for additional content to load
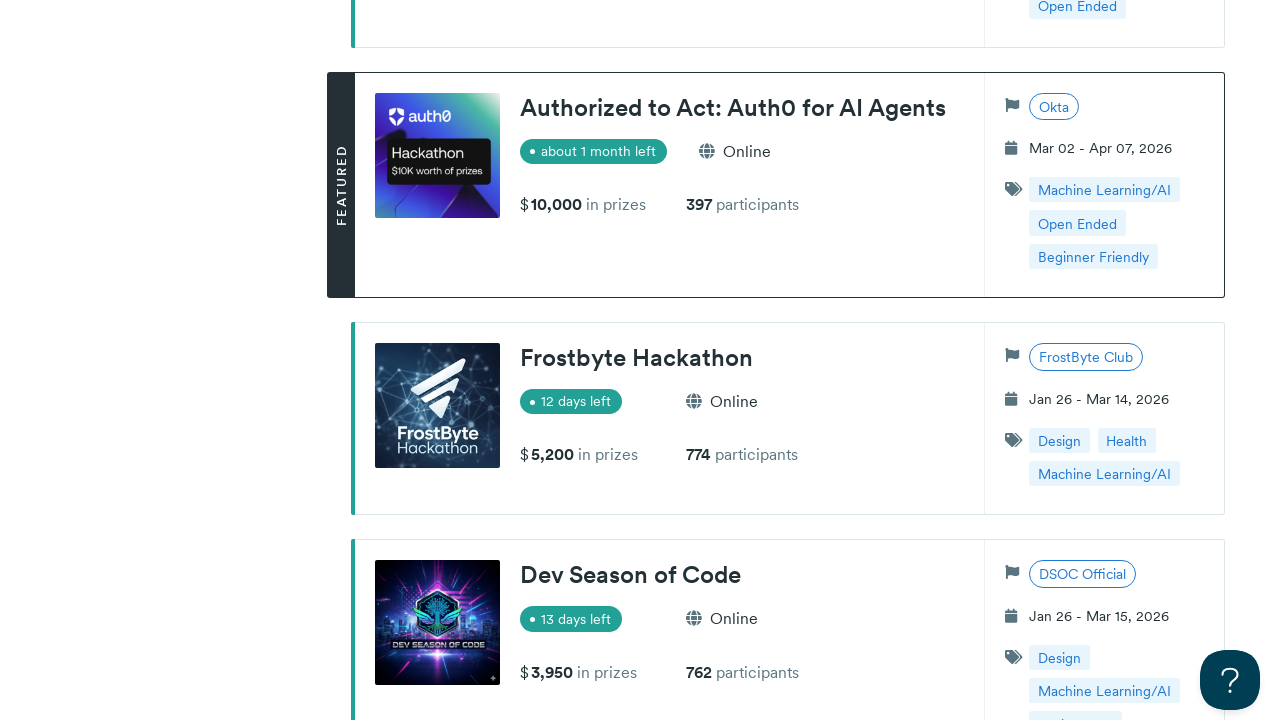

Verified hackathon tiles are present after scrolling and infinite scroll/lazy loading
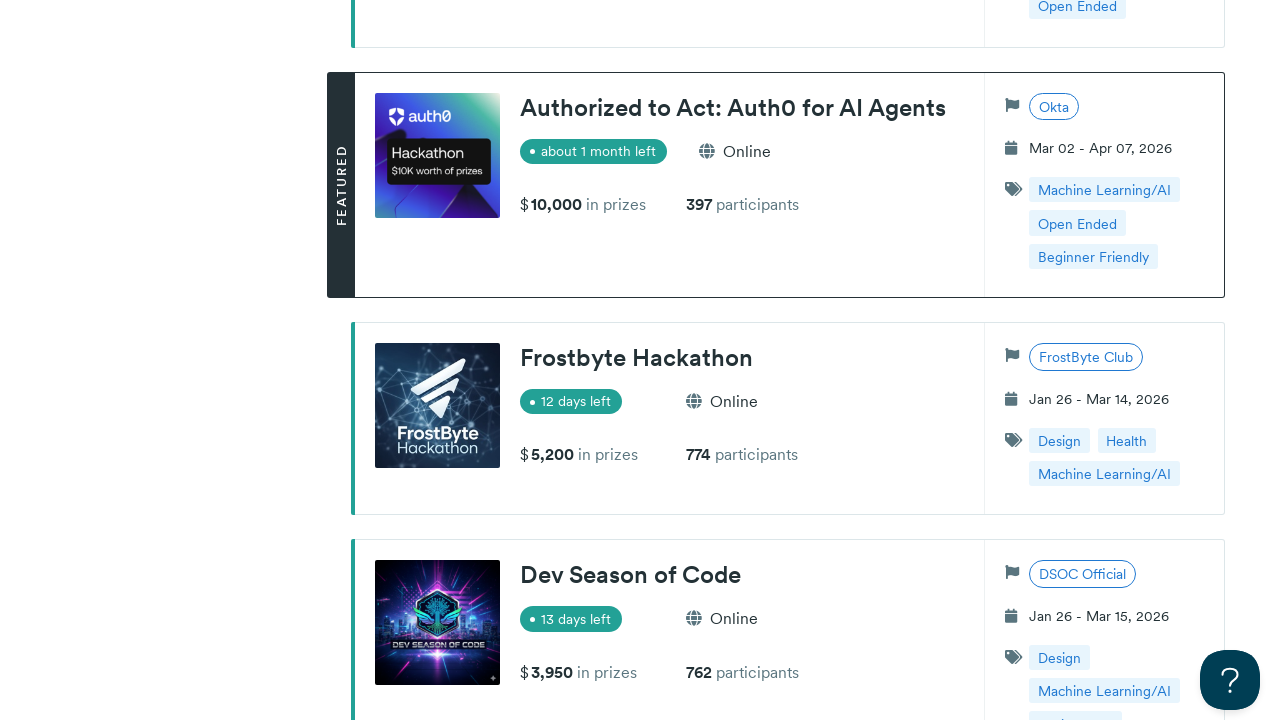

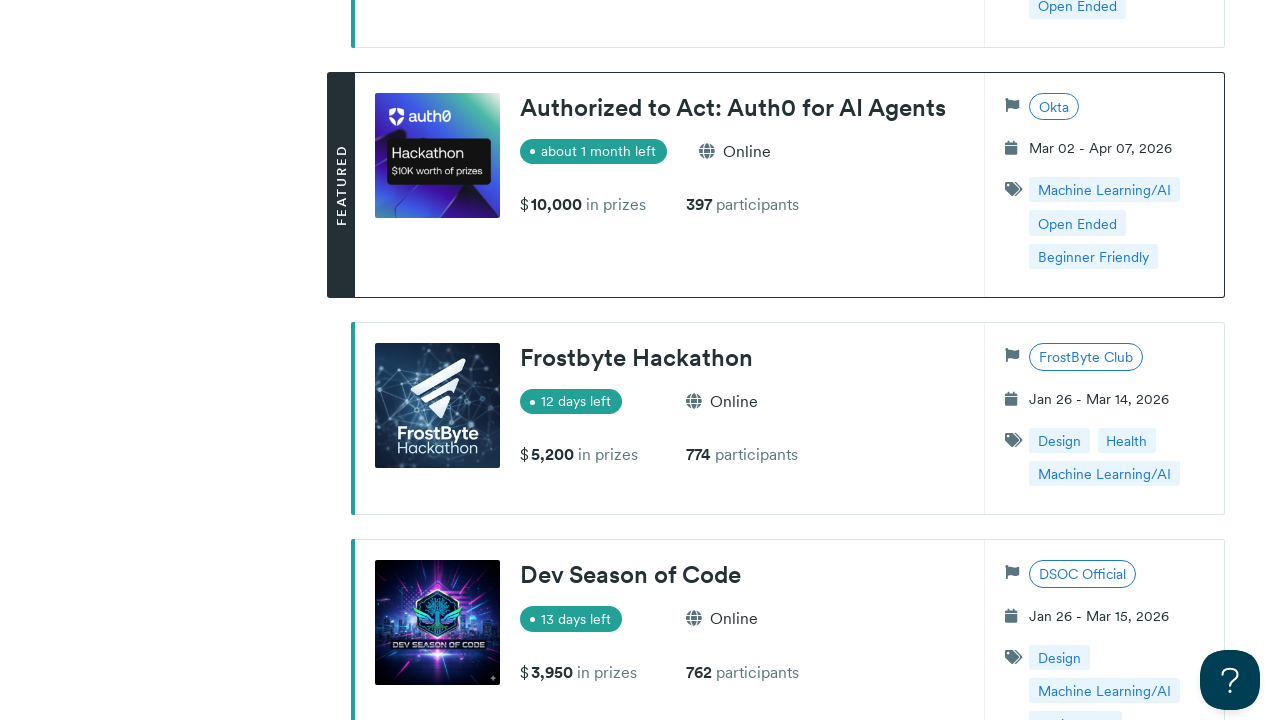